Navigates to a GitHub Pages site and verifies the page loads successfully

Starting URL: https://rome753.github.io/

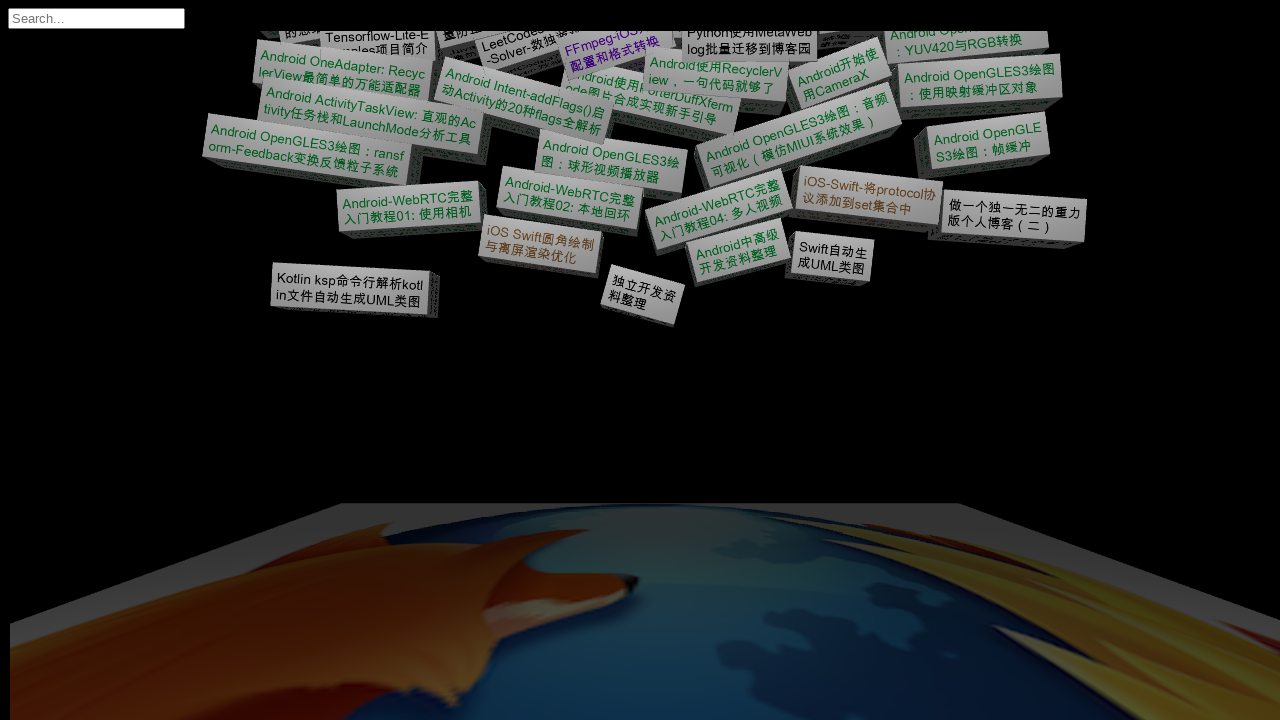

Waited for page DOM to fully load on GitHub Pages site
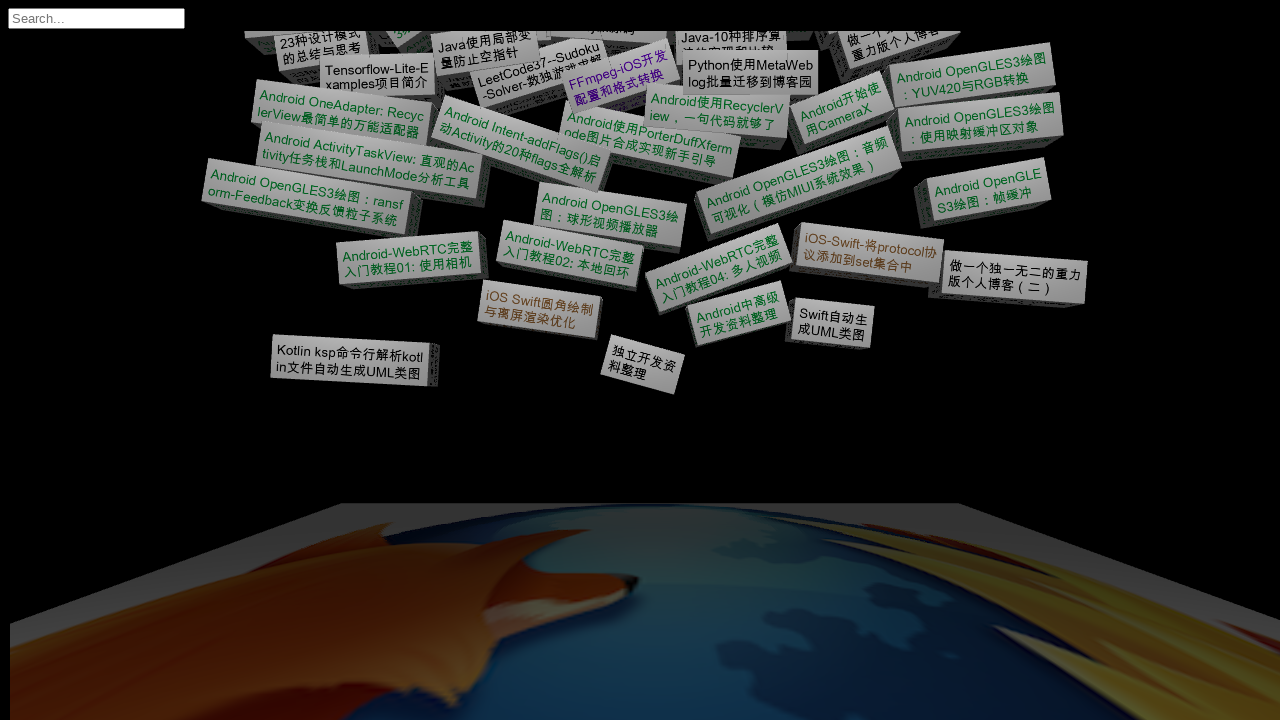

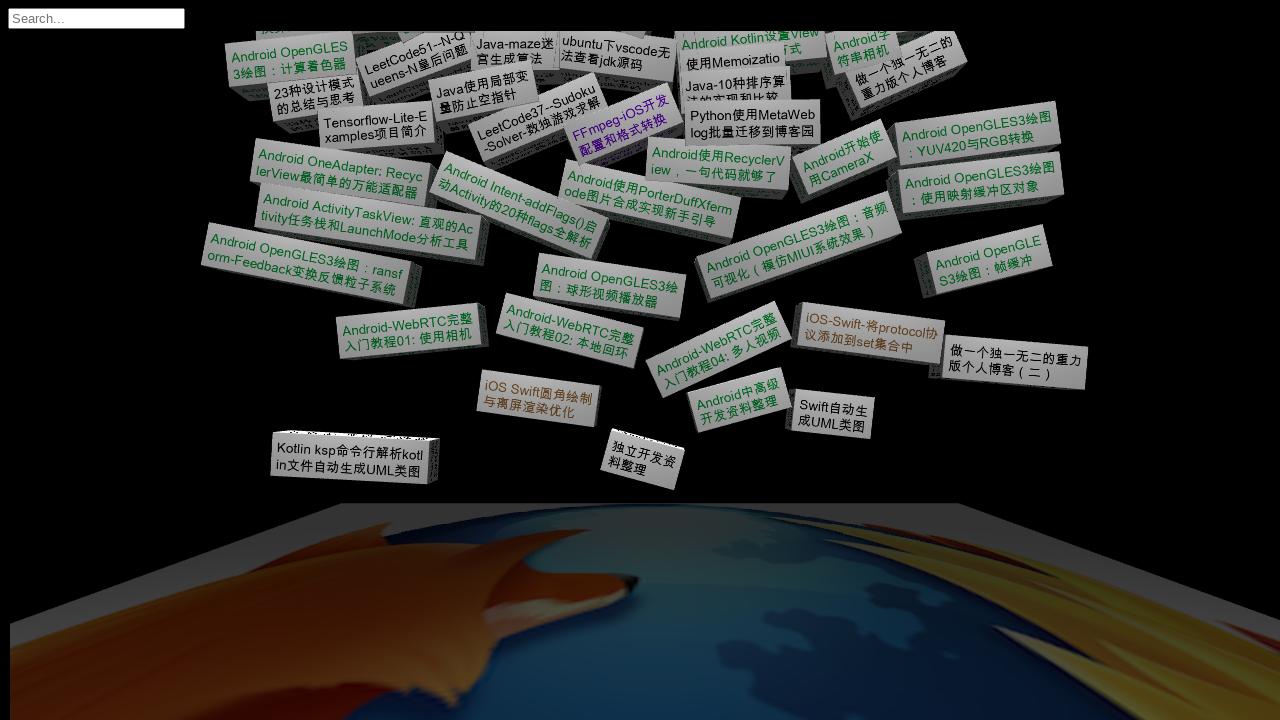